Tests the vegetable cart functionality by navigating to a practice e-commerce site and adding specific items (Cucumber, Brocolli, Beetroot) to the shopping cart by clicking their respective "Add to cart" buttons.

Starting URL: https://rahulshettyacademy.com/seleniumPractise/

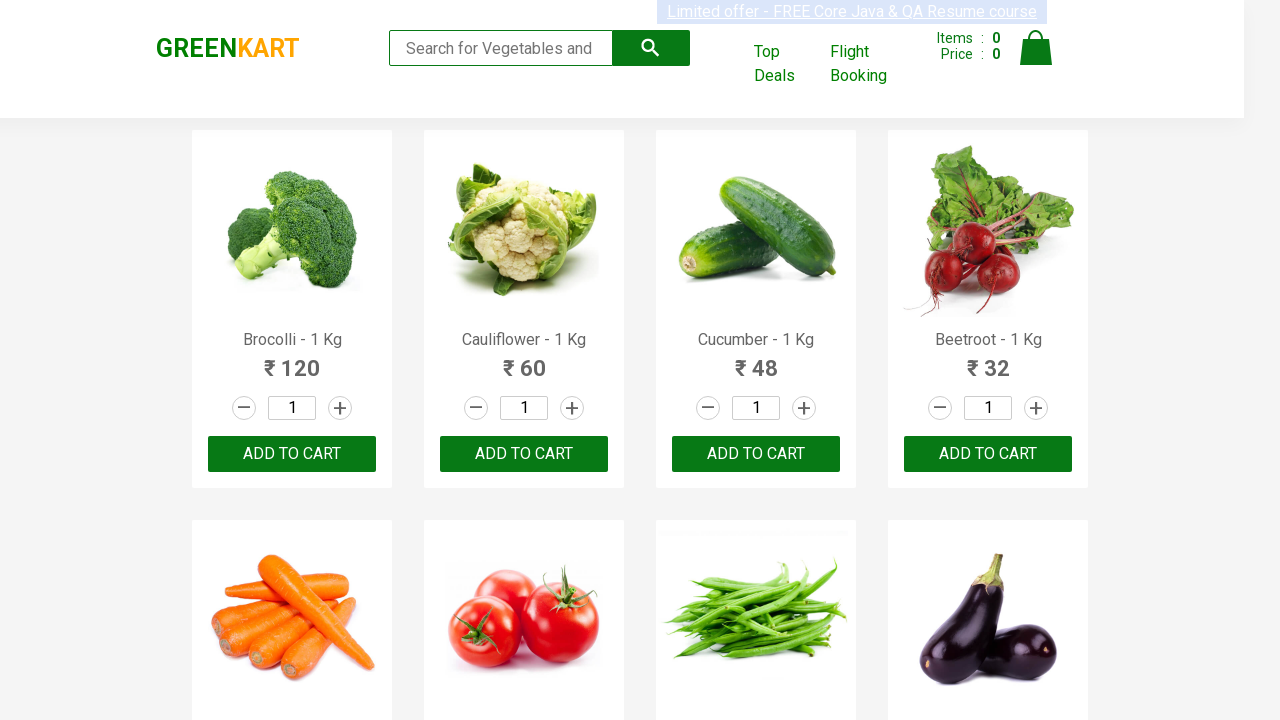

Waited for product names to load on the vegetable cart page
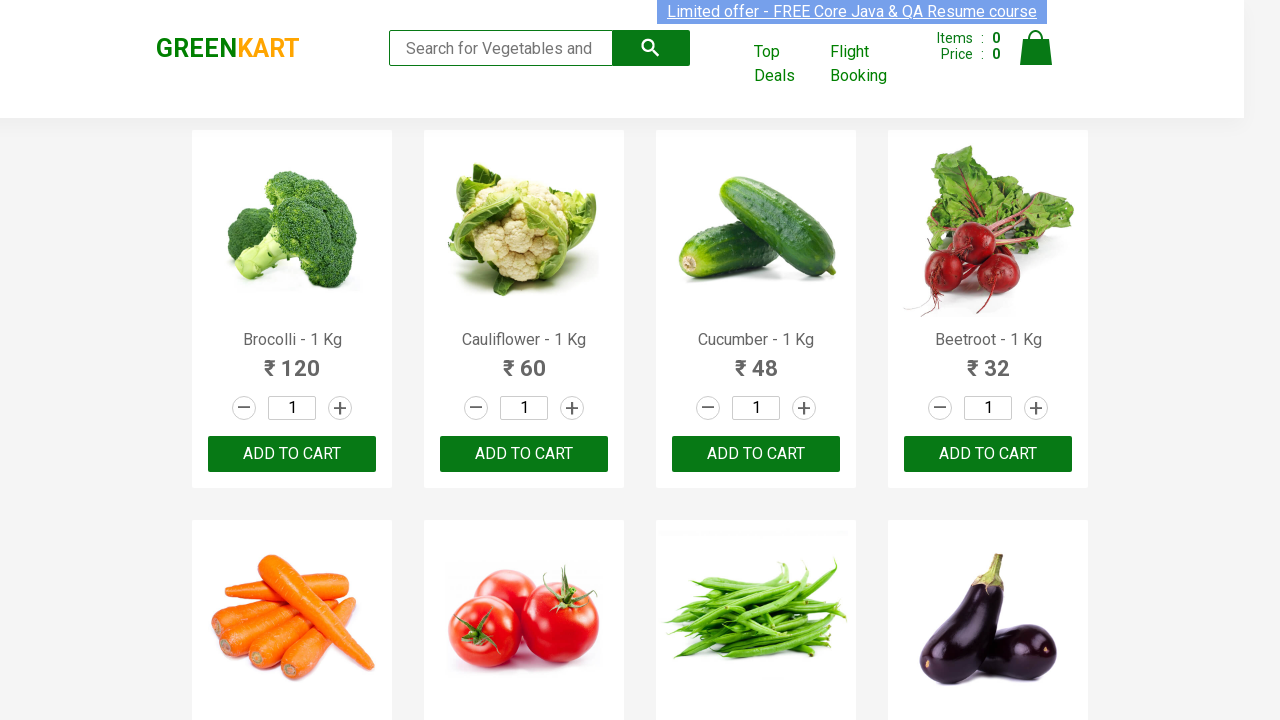

Retrieved all product elements from the page
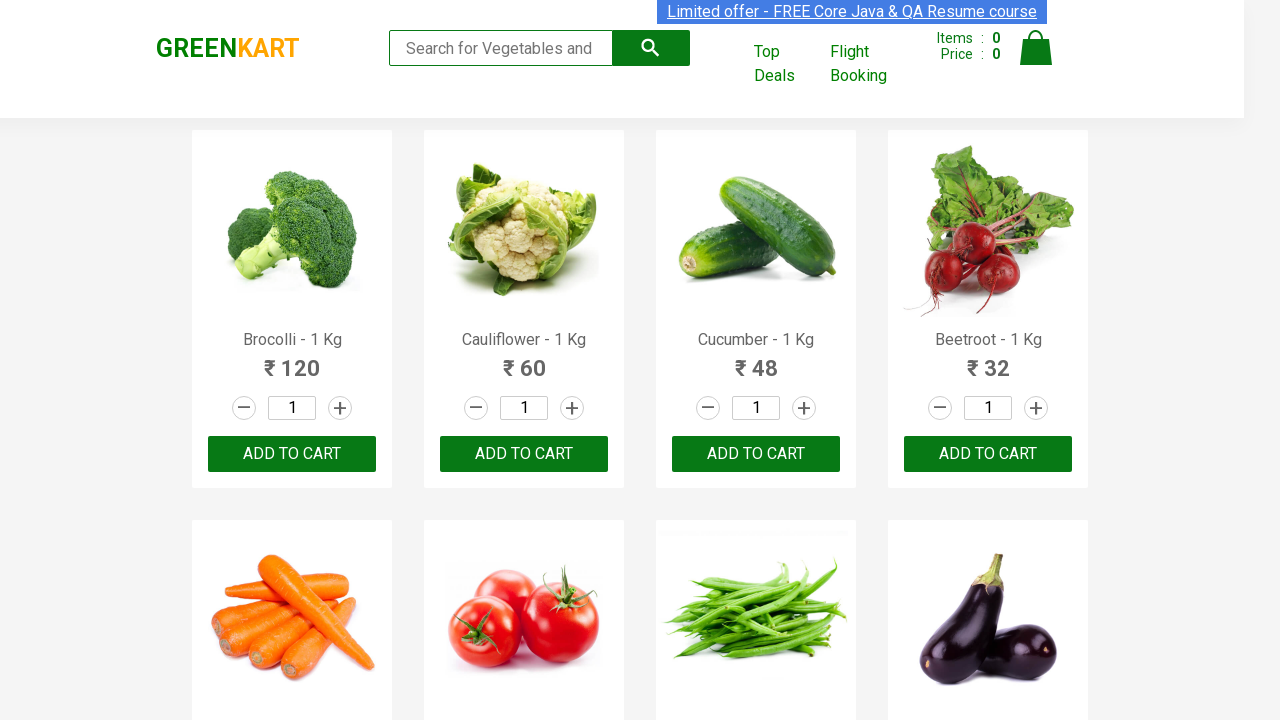

Added Brocolli to cart (item 1 of 3) at (292, 454) on xpath=//div[@class='product-action']/button >> nth=0
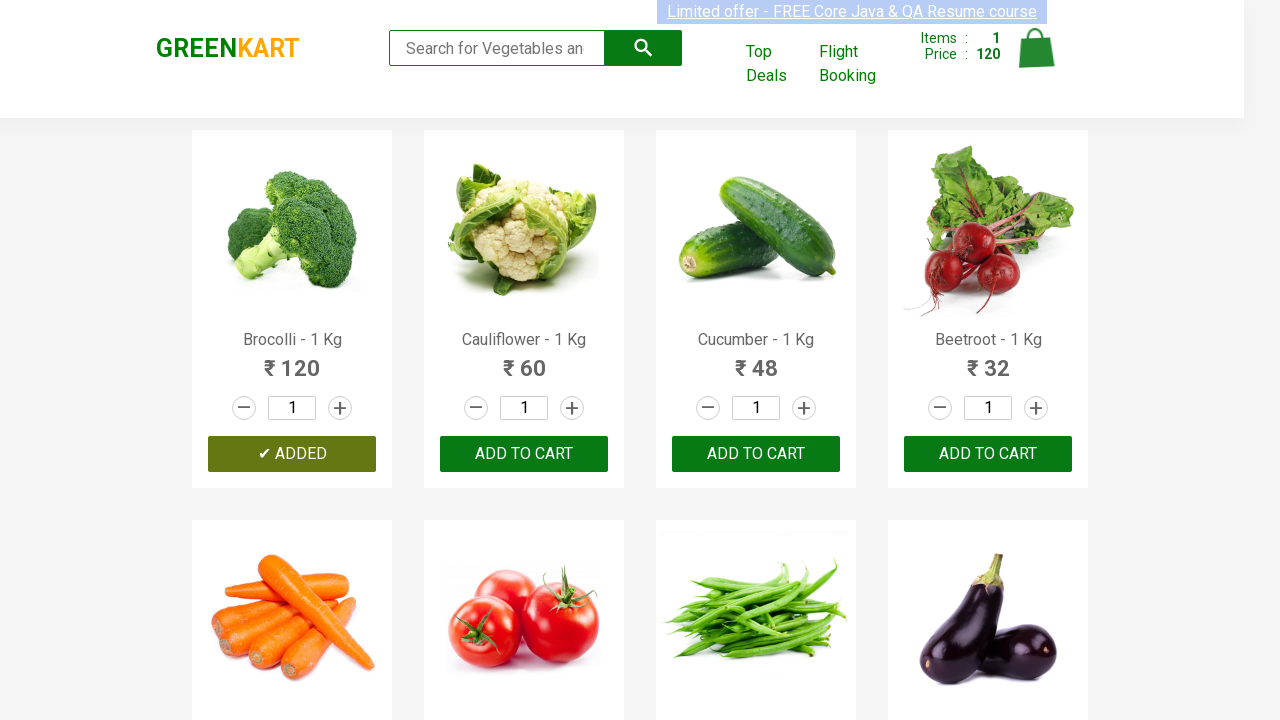

Added Cucumber to cart (item 2 of 3) at (756, 454) on xpath=//div[@class='product-action']/button >> nth=2
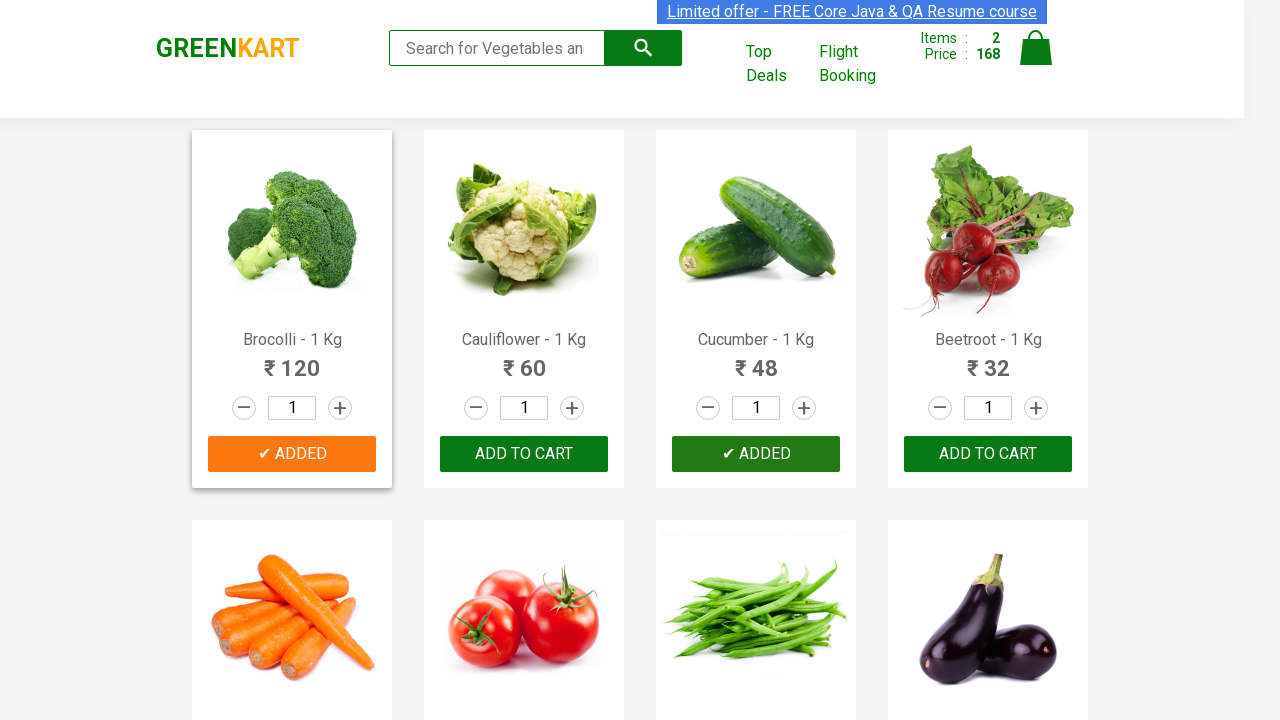

Added Beetroot to cart (item 3 of 3) at (988, 454) on xpath=//div[@class='product-action']/button >> nth=3
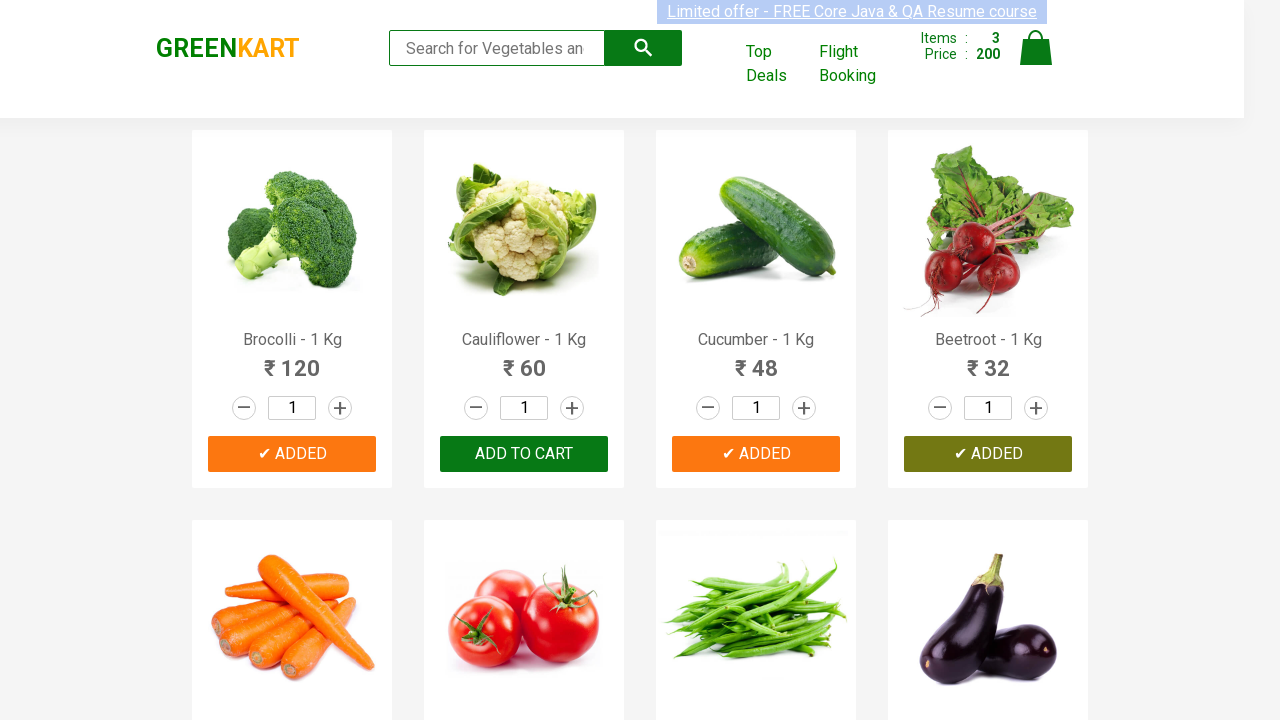

Verified cart icon is visible with added items
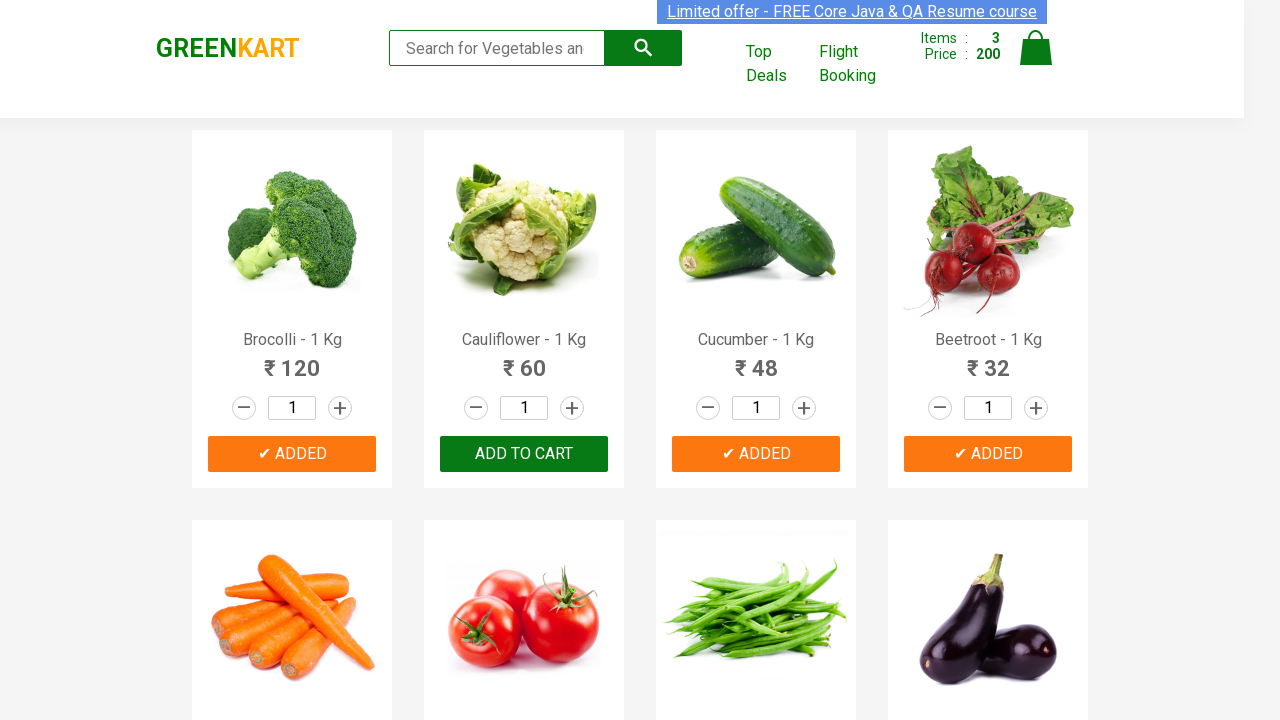

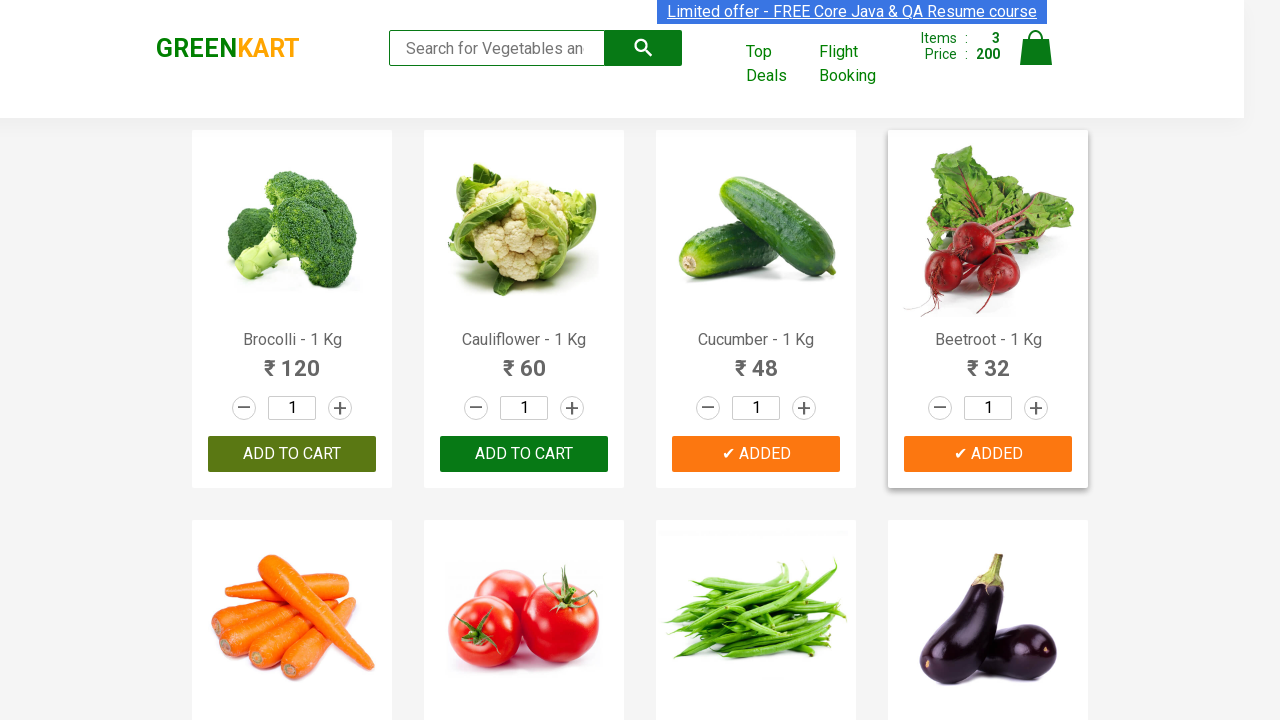